Navigates to the OrangeHRM demo login page and verifies the page title by capturing it and comparing against an expected value.

Starting URL: https://opensource-demo.orangehrmlive.com/web/index.php/auth/login

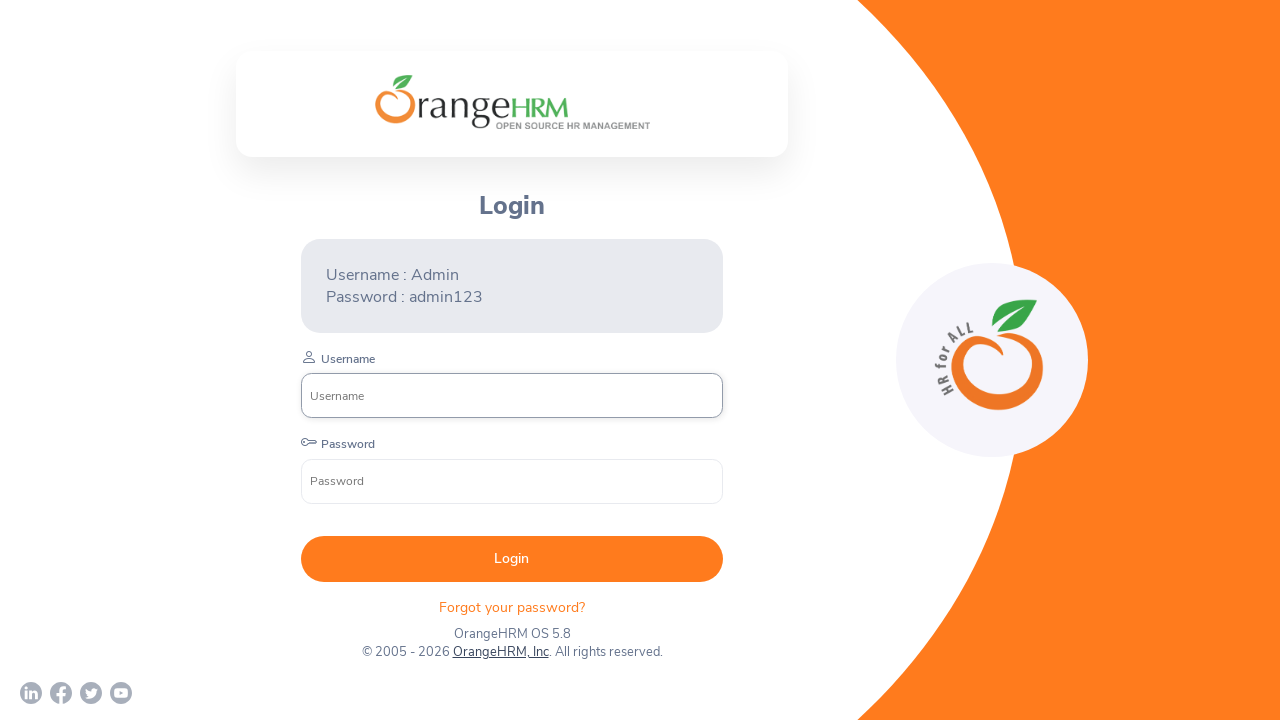

Waited for page to reach domcontentloaded state
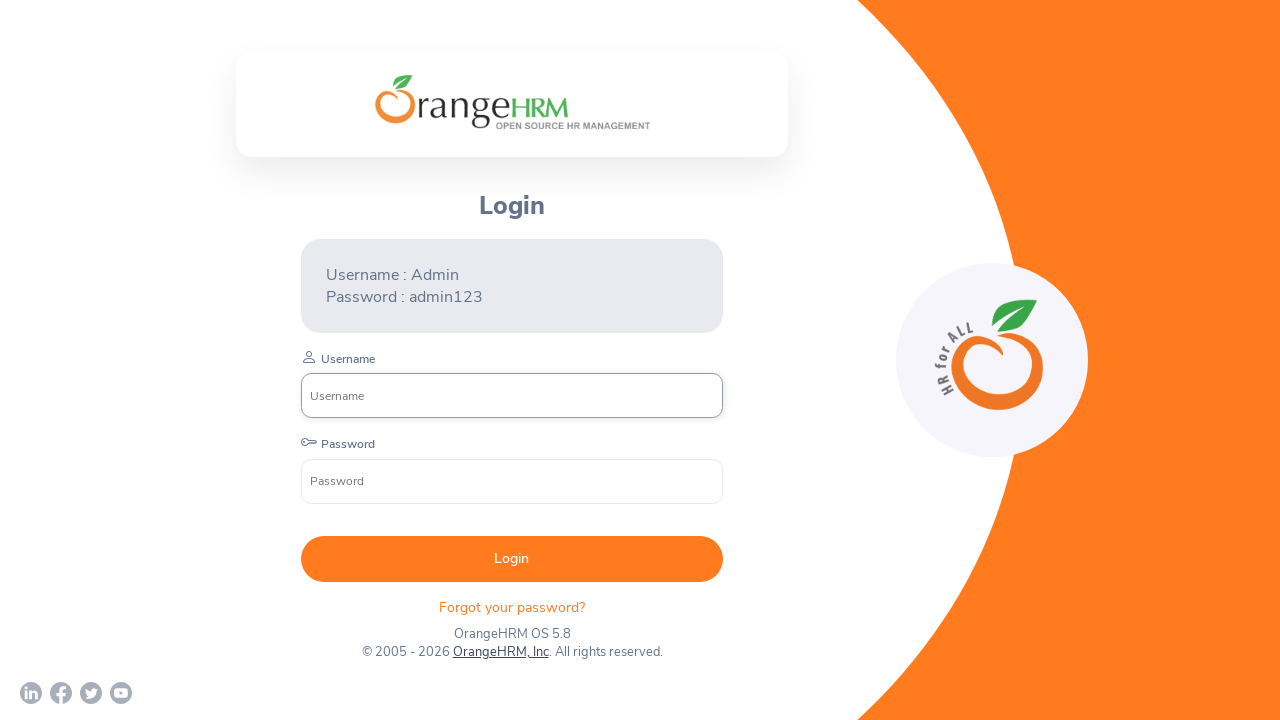

Captured page title
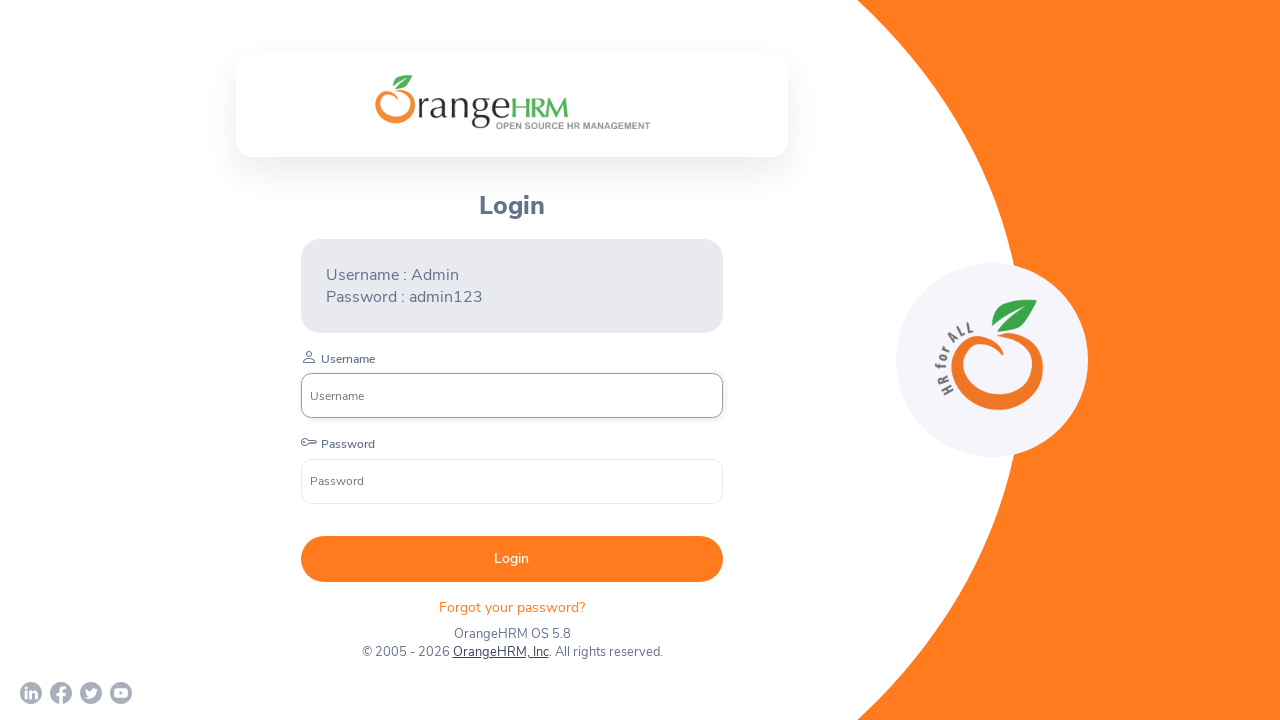

Page title verification passed - 'OrangeHRM' found in actual title
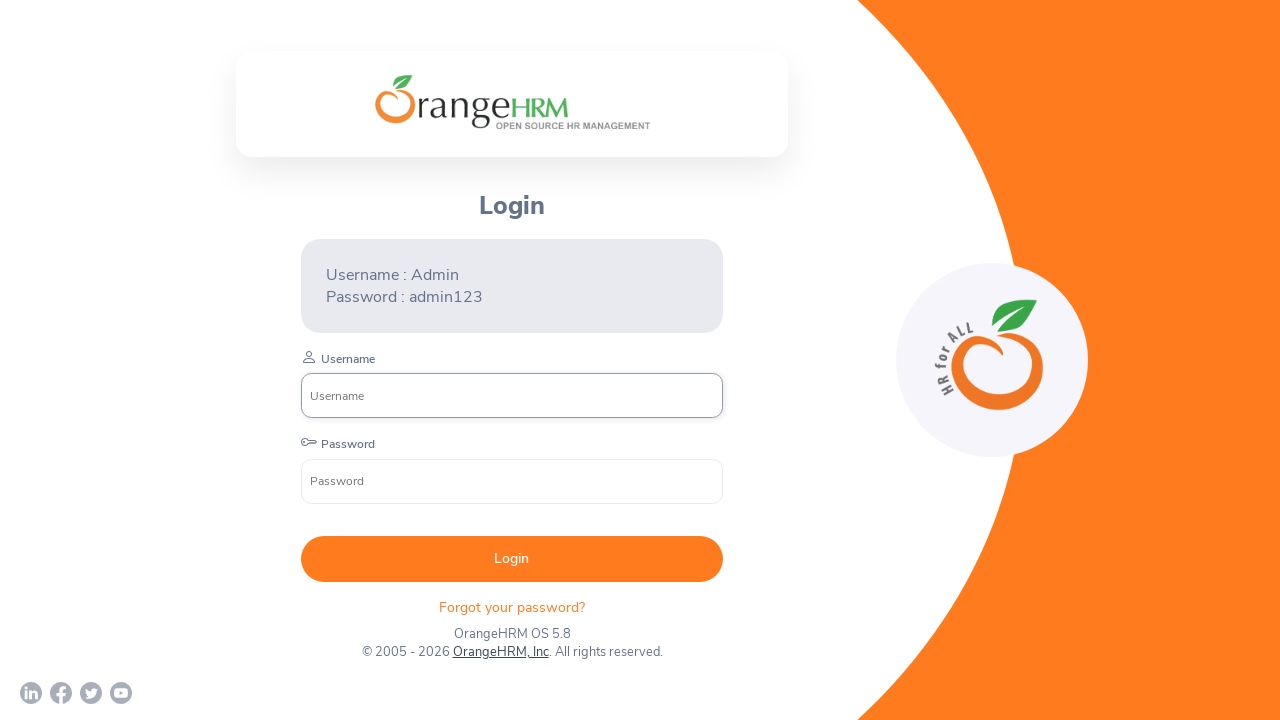

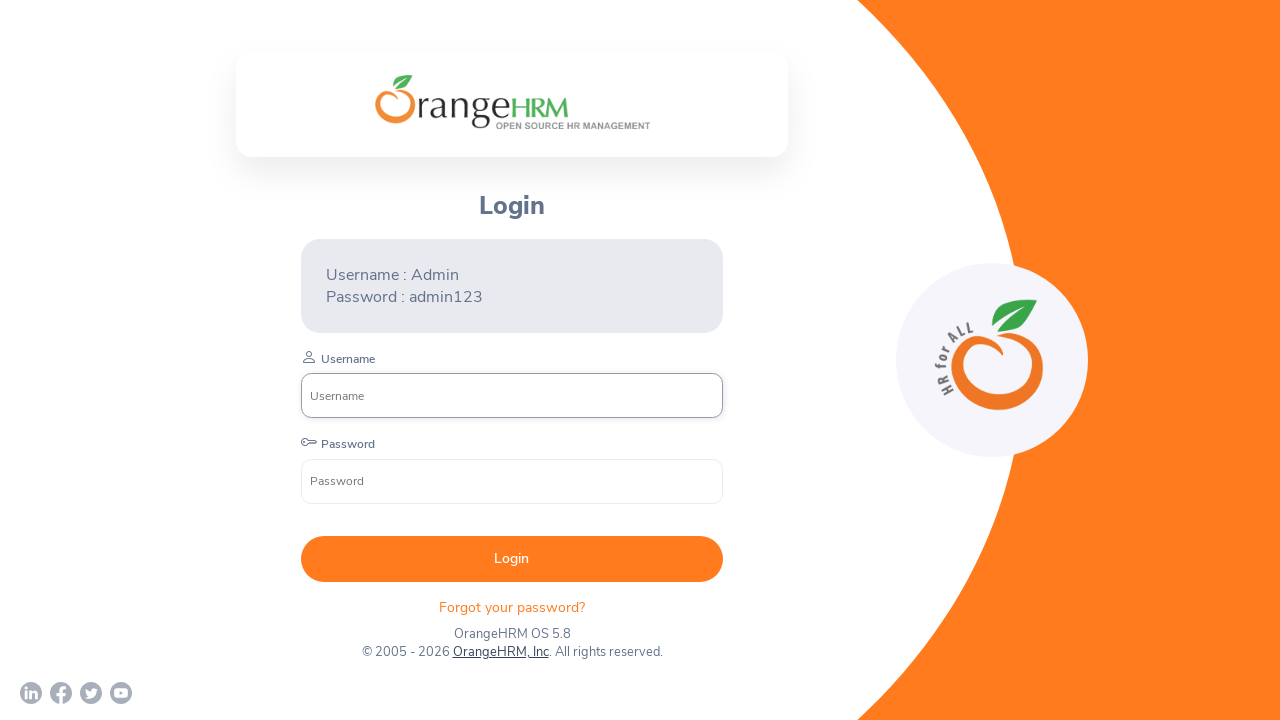